Tests JavaScript alert and confirm dialog handling by filling a name field, triggering an alert popup, accepting it, then triggering a confirm dialog and dismissing it.

Starting URL: https://rahulshettyacademy.com/AutomationPractice/

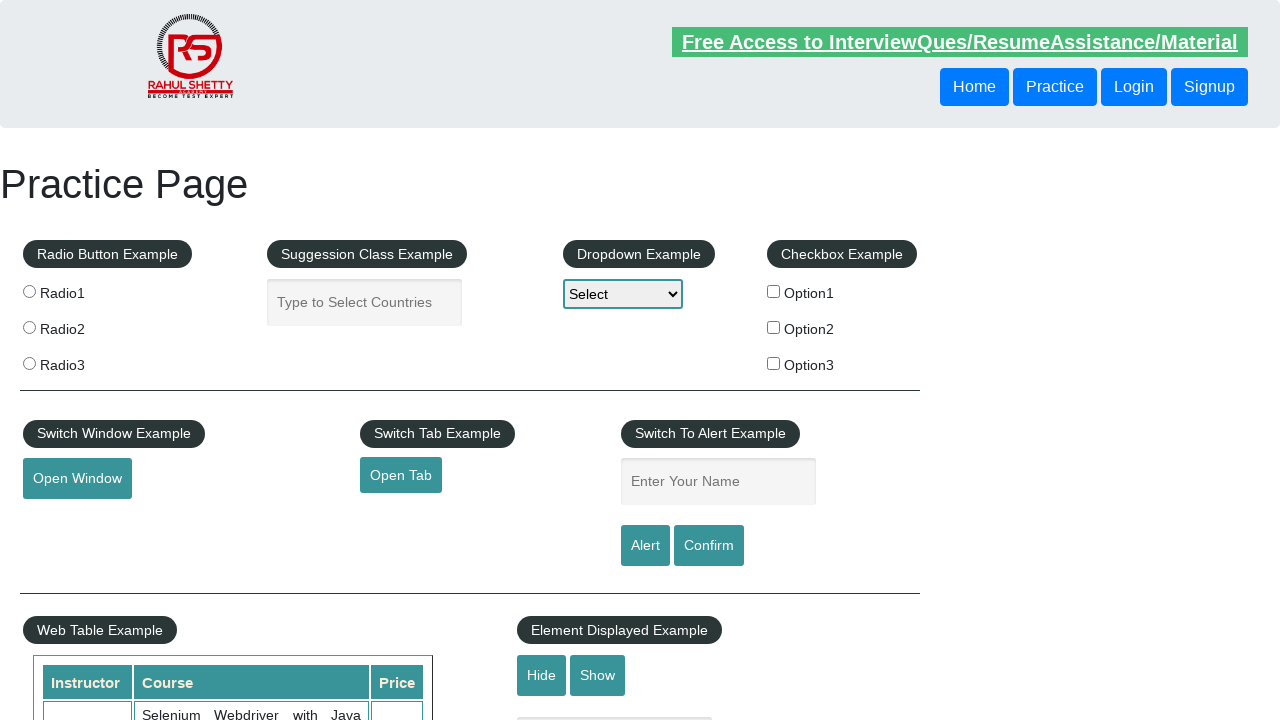

Filled name field with 'Sandipan' on #name
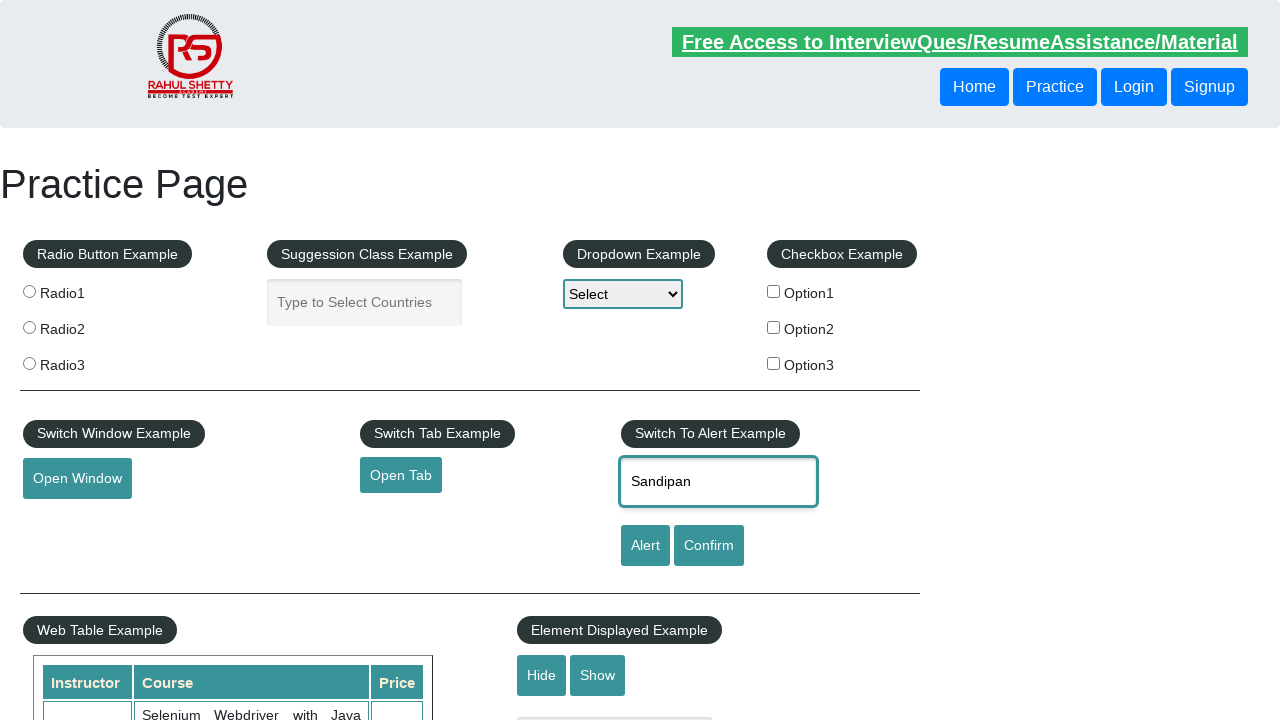

Clicked alert button to trigger JavaScript alert dialog at (645, 546) on #alertbtn
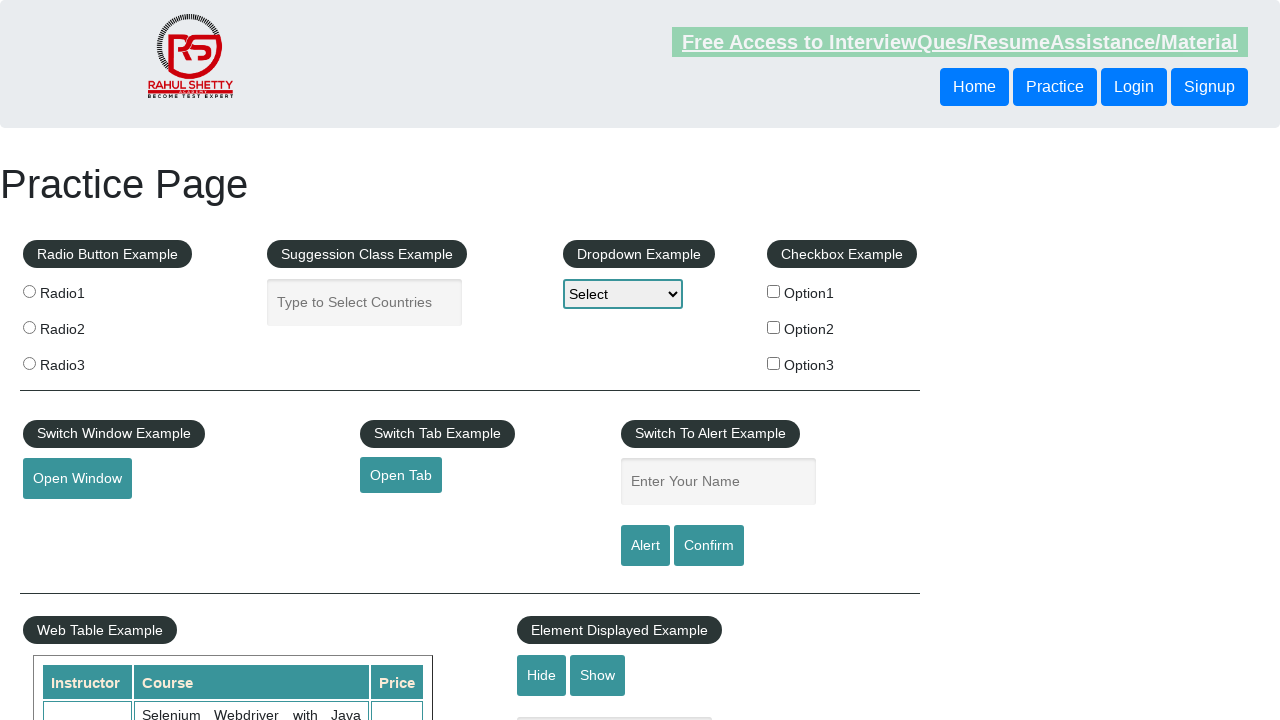

Set up dialog handler to accept alert
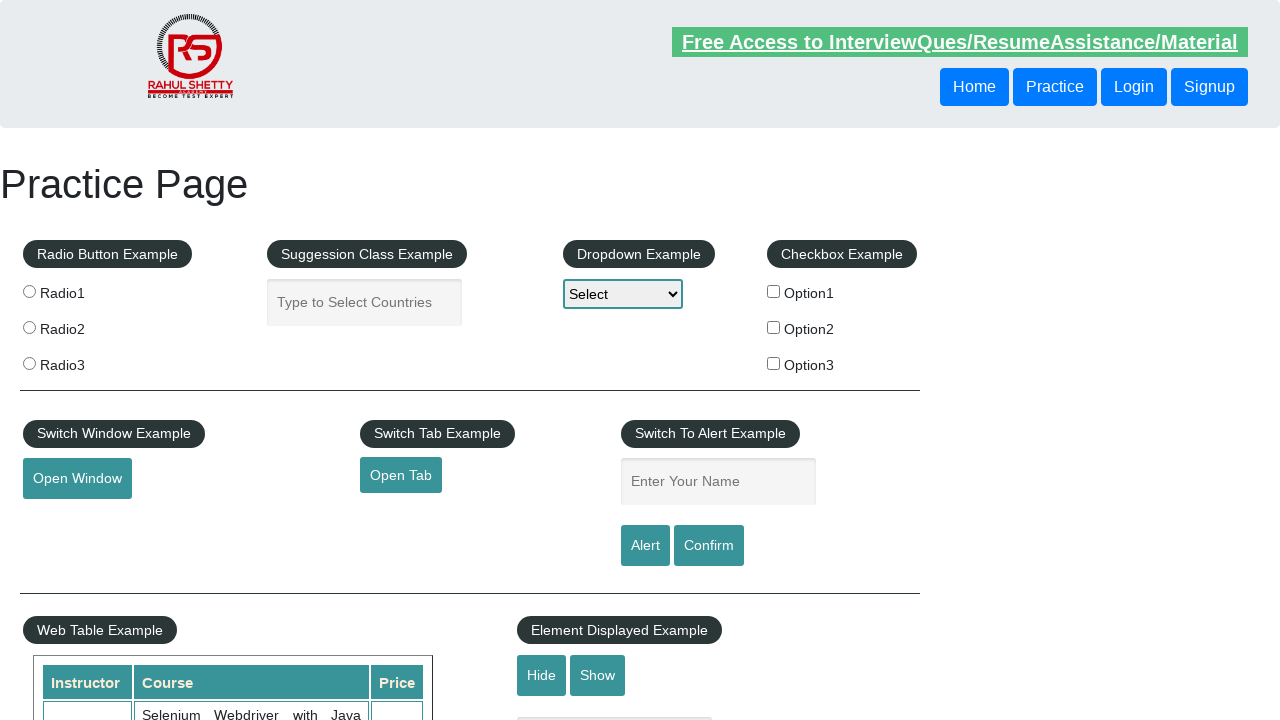

Waited 1 second for alert to be processed
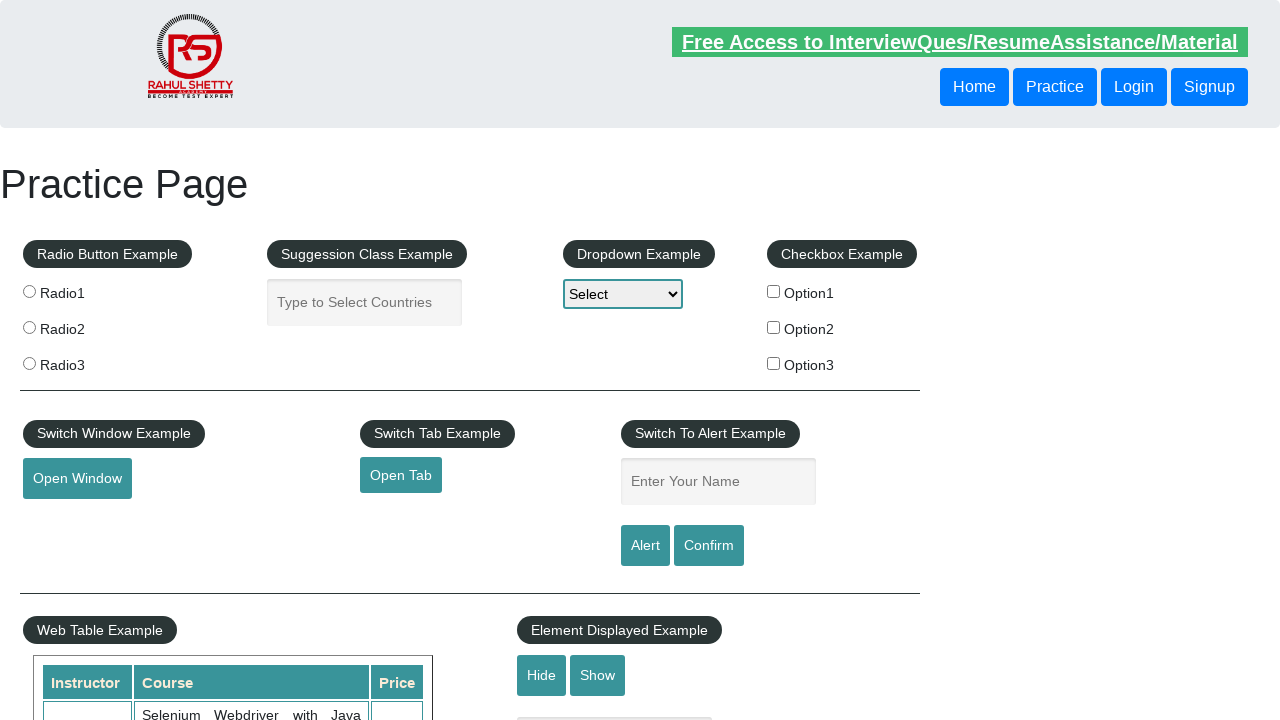

Set up dialog handler to dismiss confirm dialog
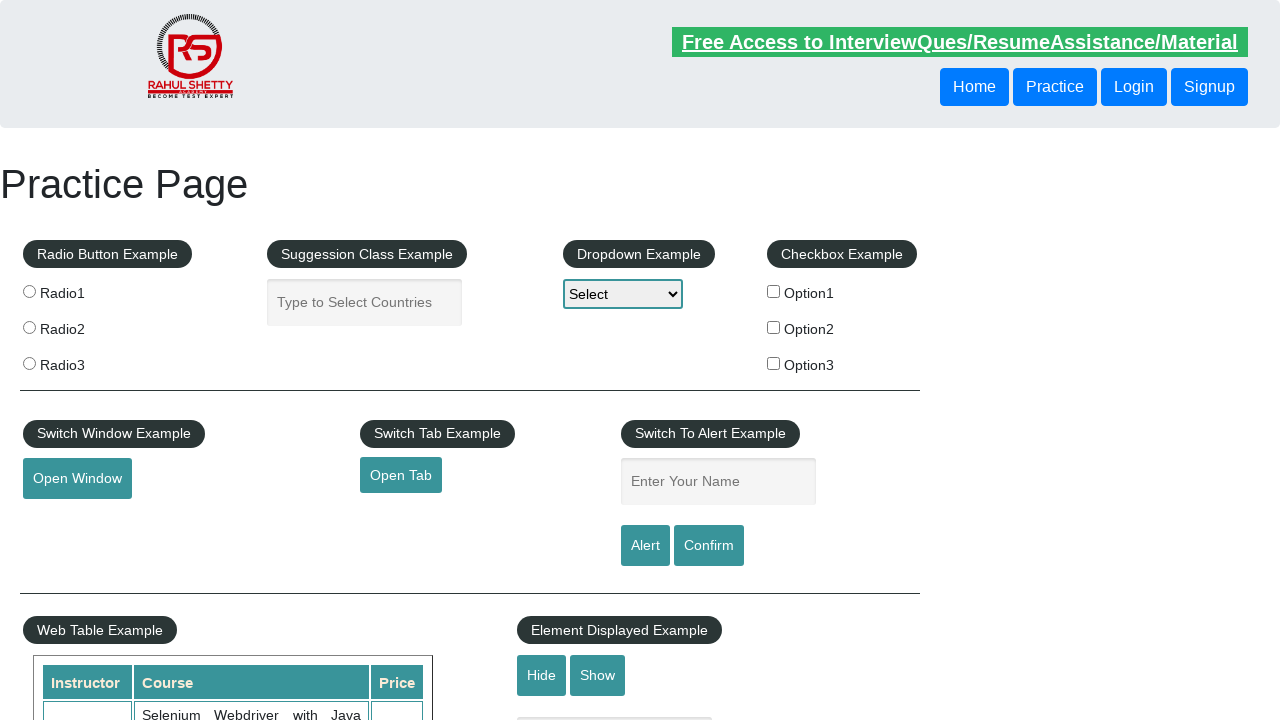

Clicked confirm button to trigger JavaScript confirm dialog at (709, 546) on #confirmbtn
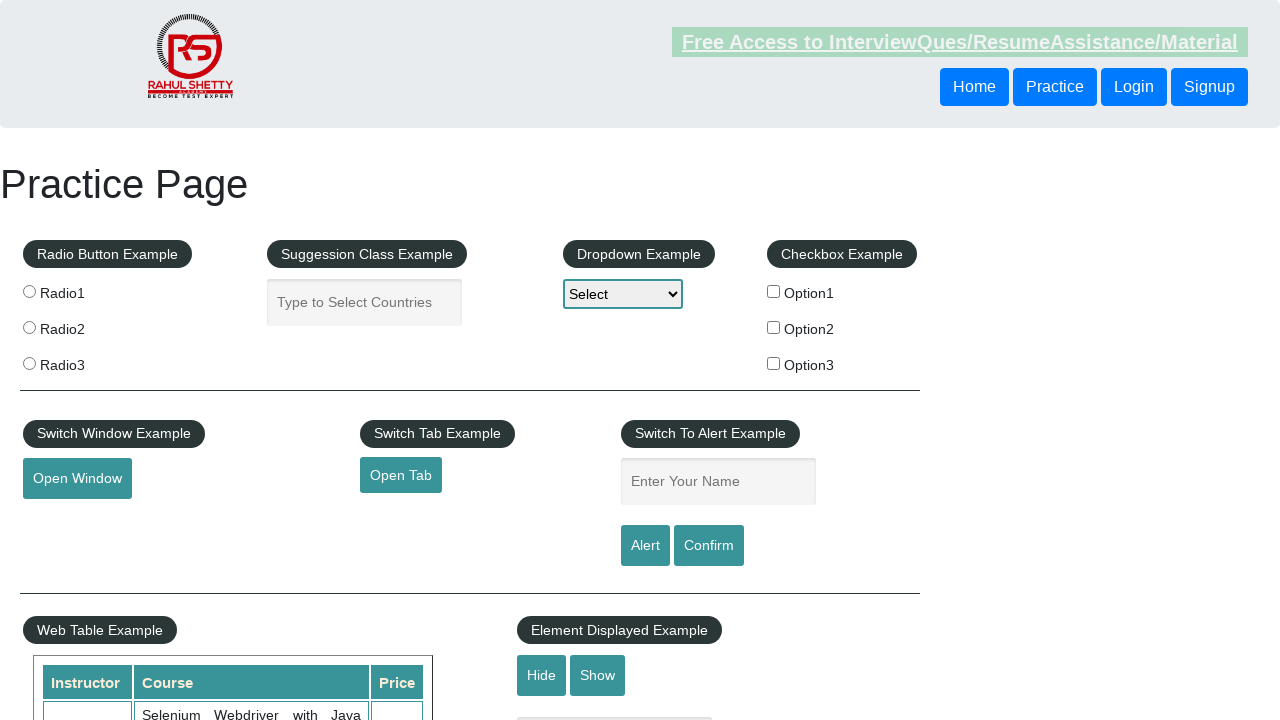

Waited 1 second for confirm dialog interaction to complete
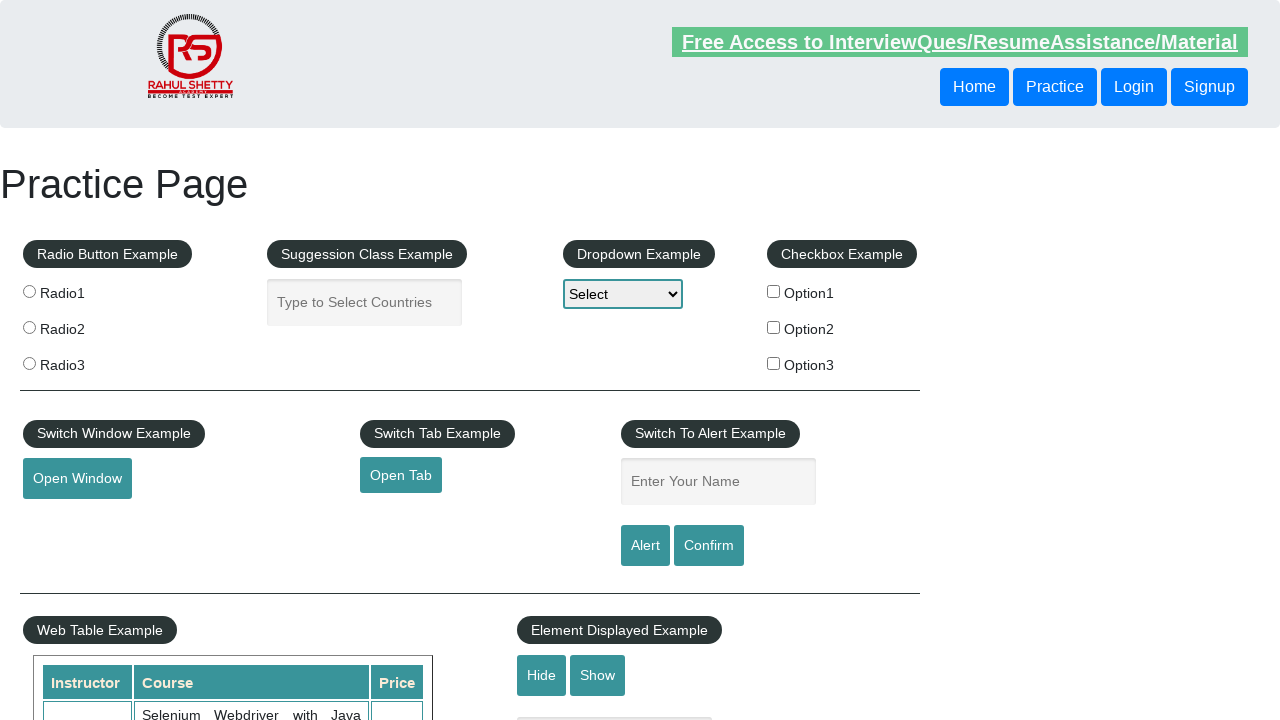

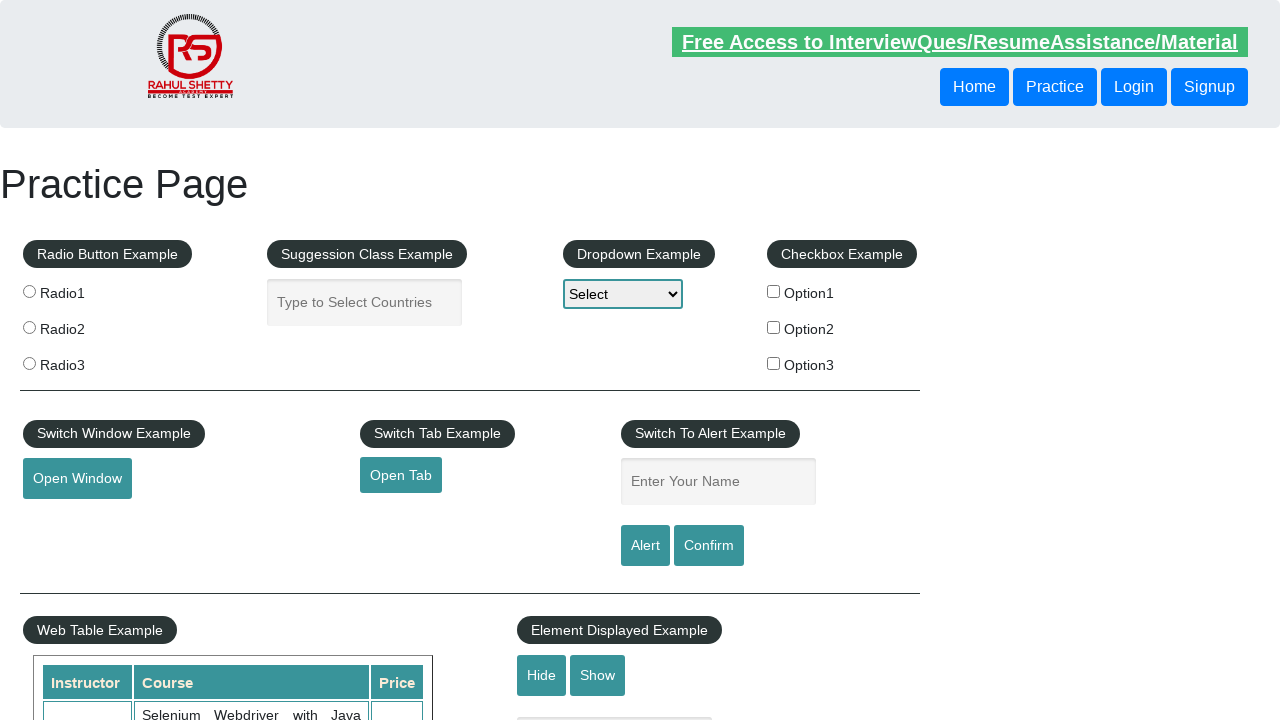